Tests the Droppable component by dragging an element onto a drop target and verifying the drop was successful.

Starting URL: https://jqueryui.com/

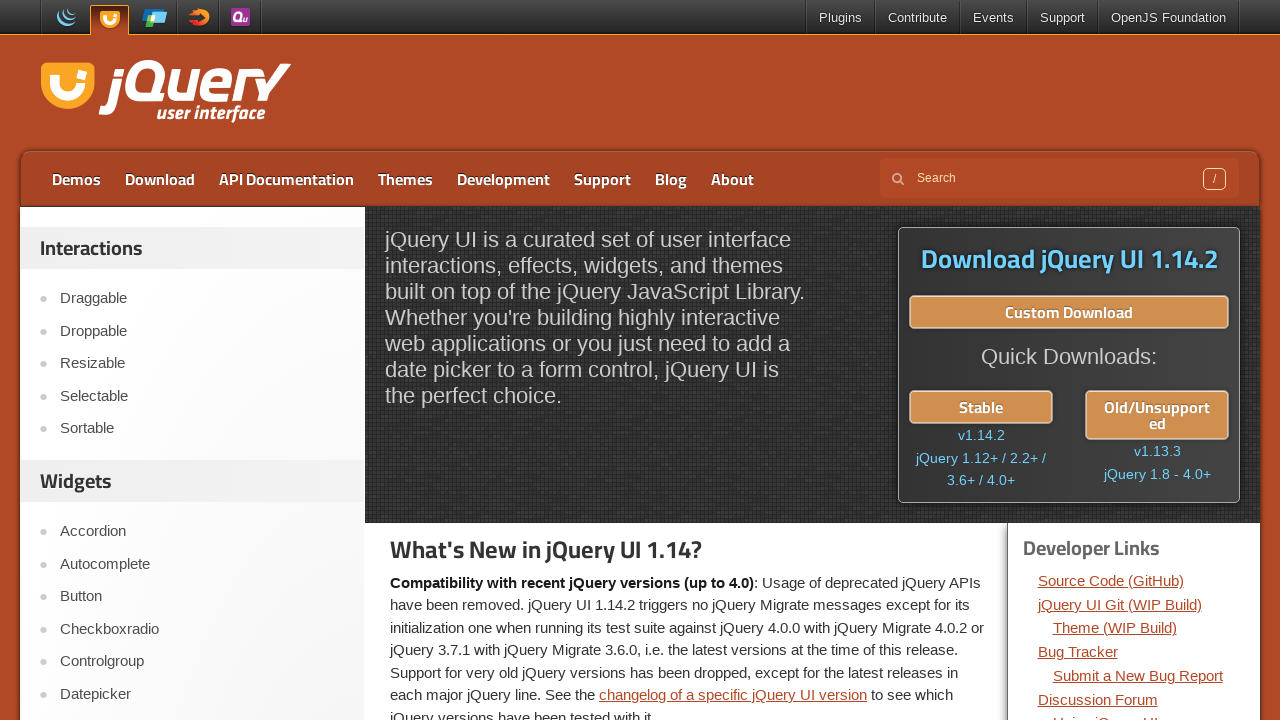

Clicked on the Droppable link at (202, 331) on a:text('Droppable')
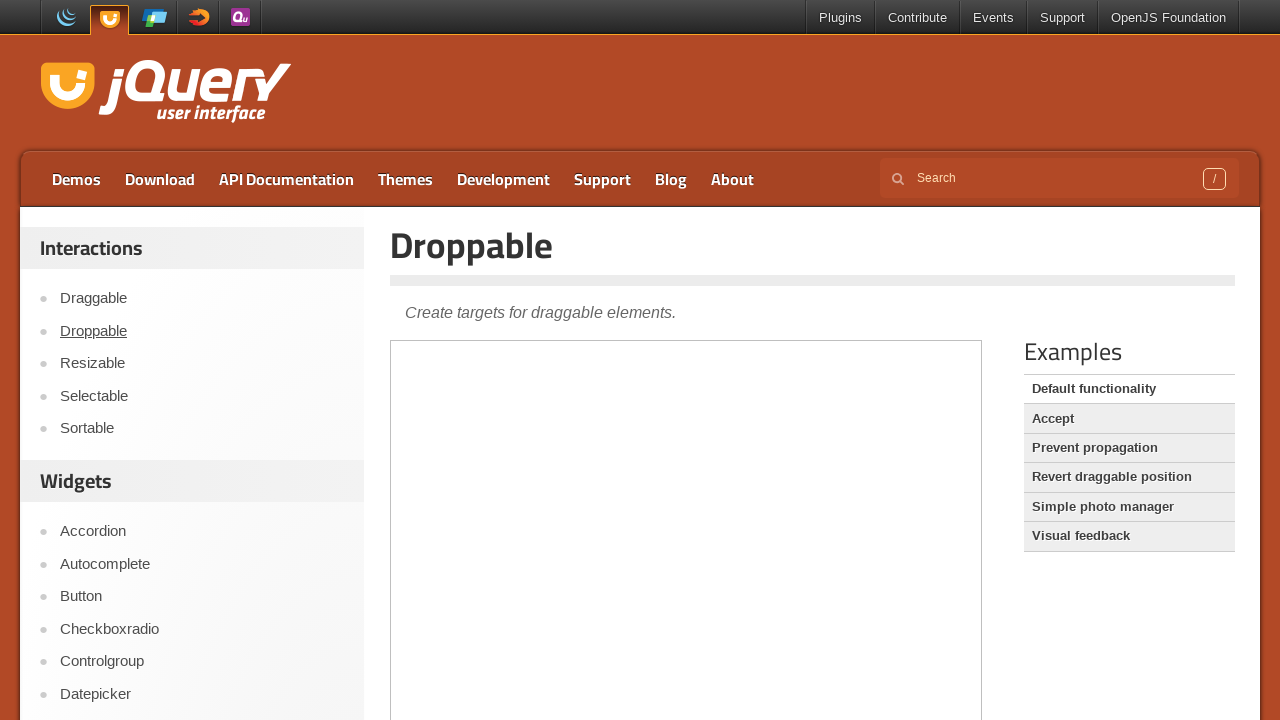

Demo iframe loaded
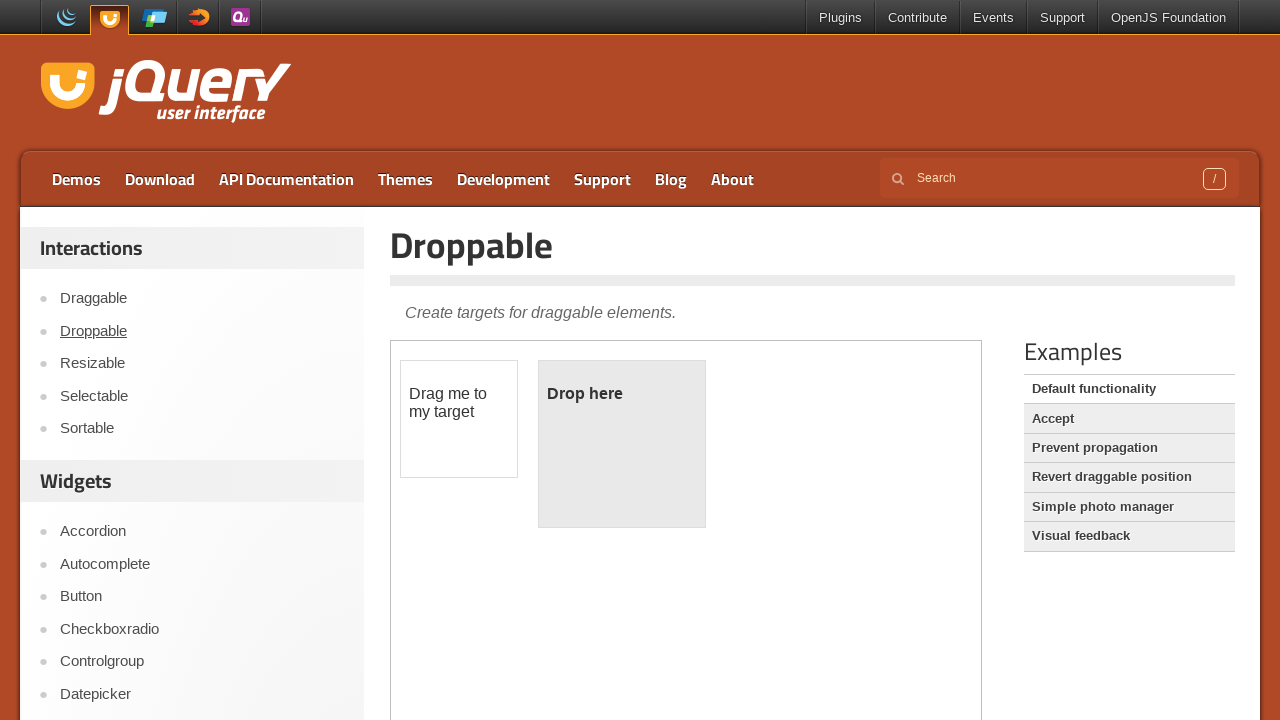

Located and switched to demo iframe
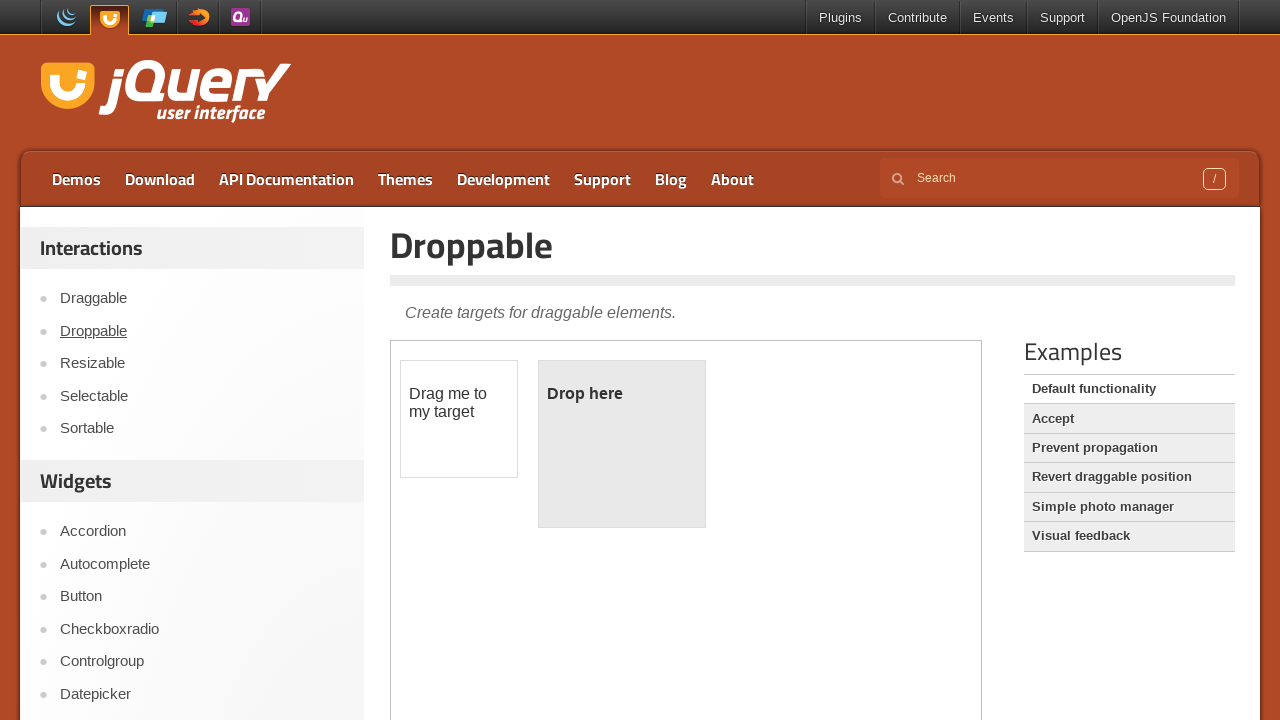

Located draggable element
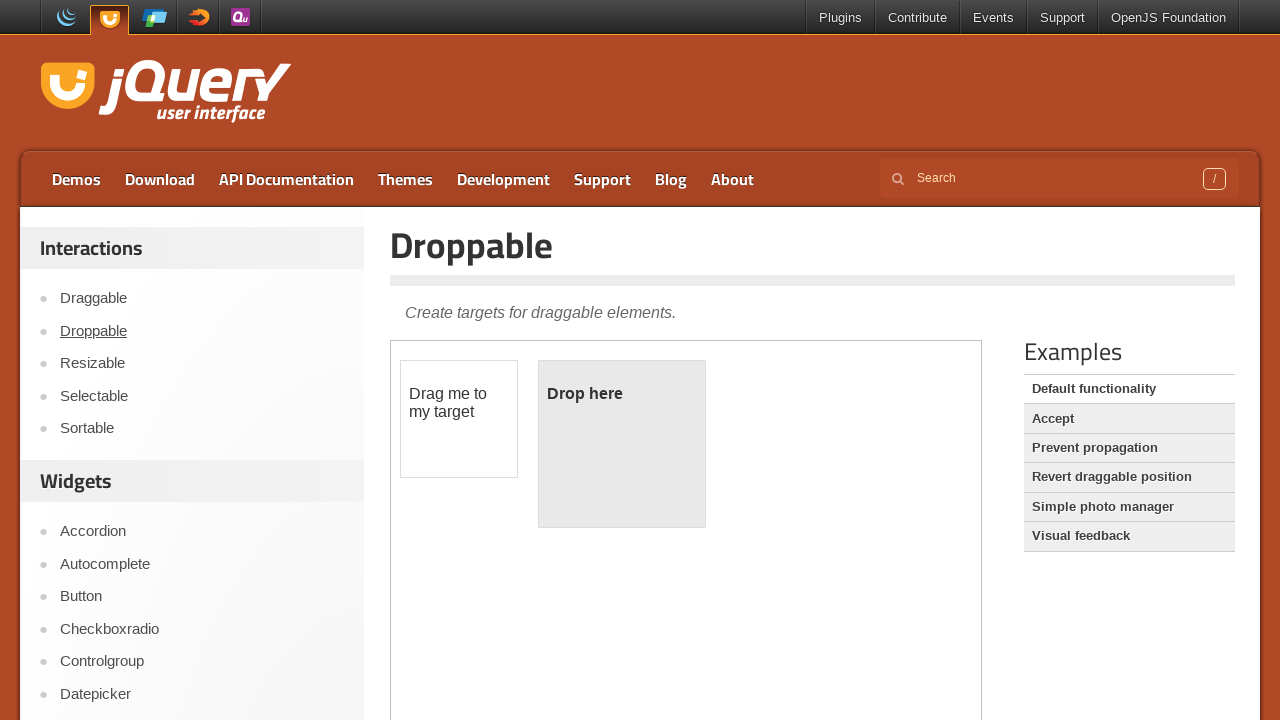

Located droppable target element
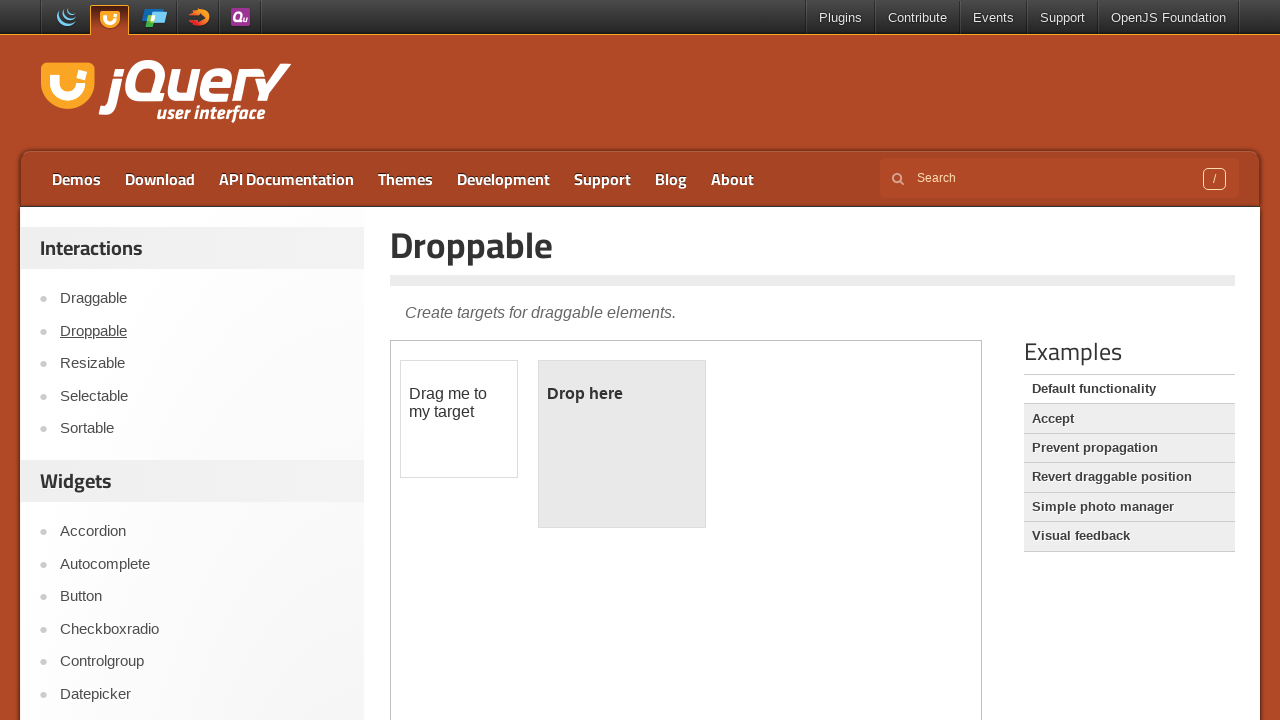

Dragged draggable element onto droppable target at (622, 444)
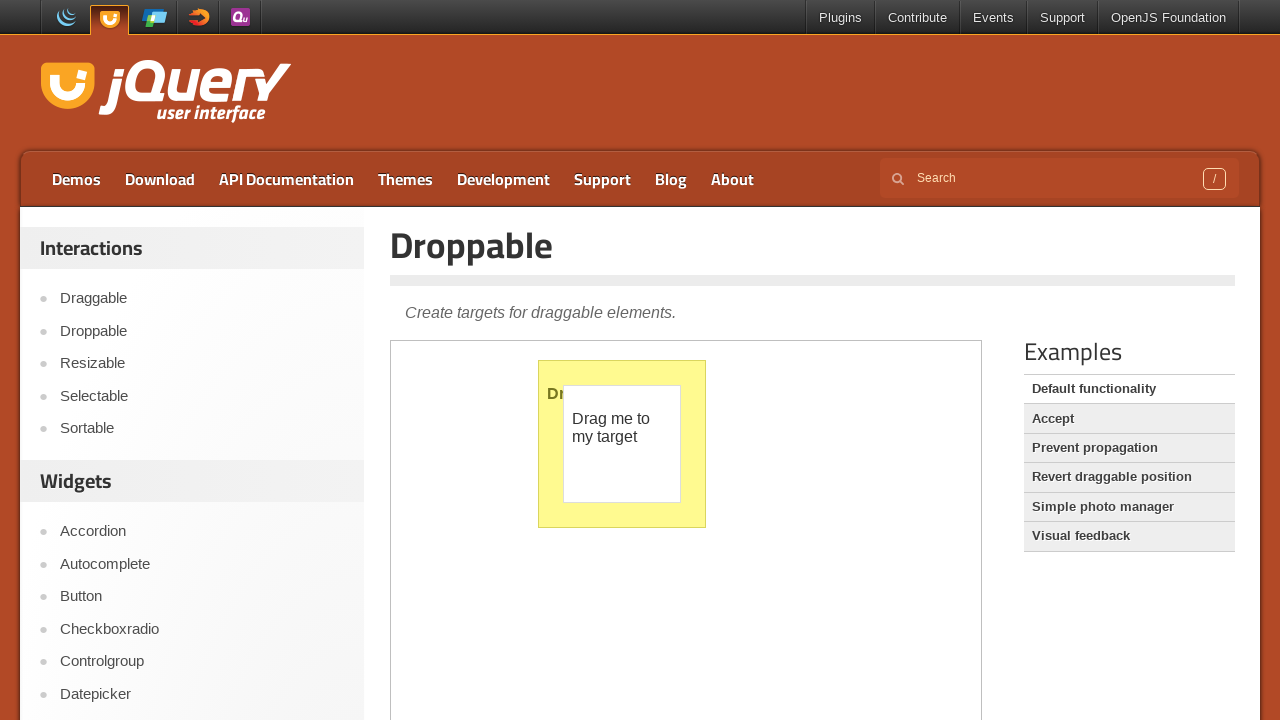

Verified 'Dropped!' text appears in droppable element
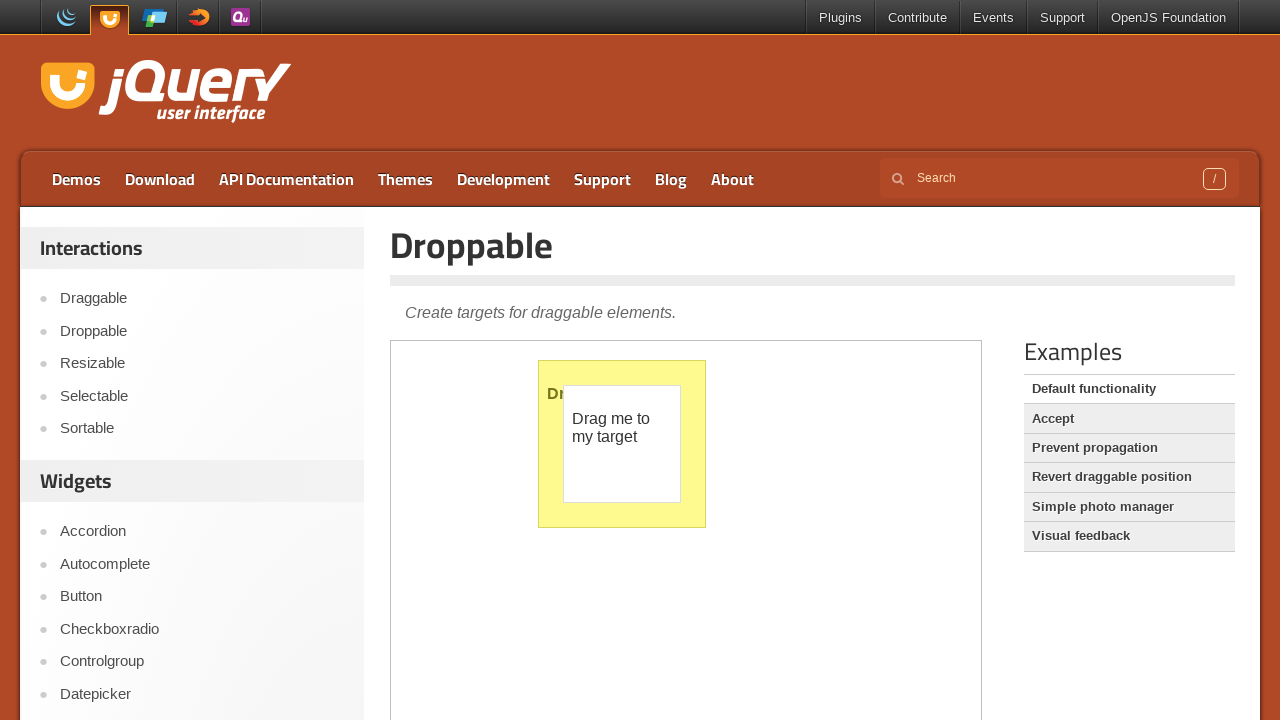

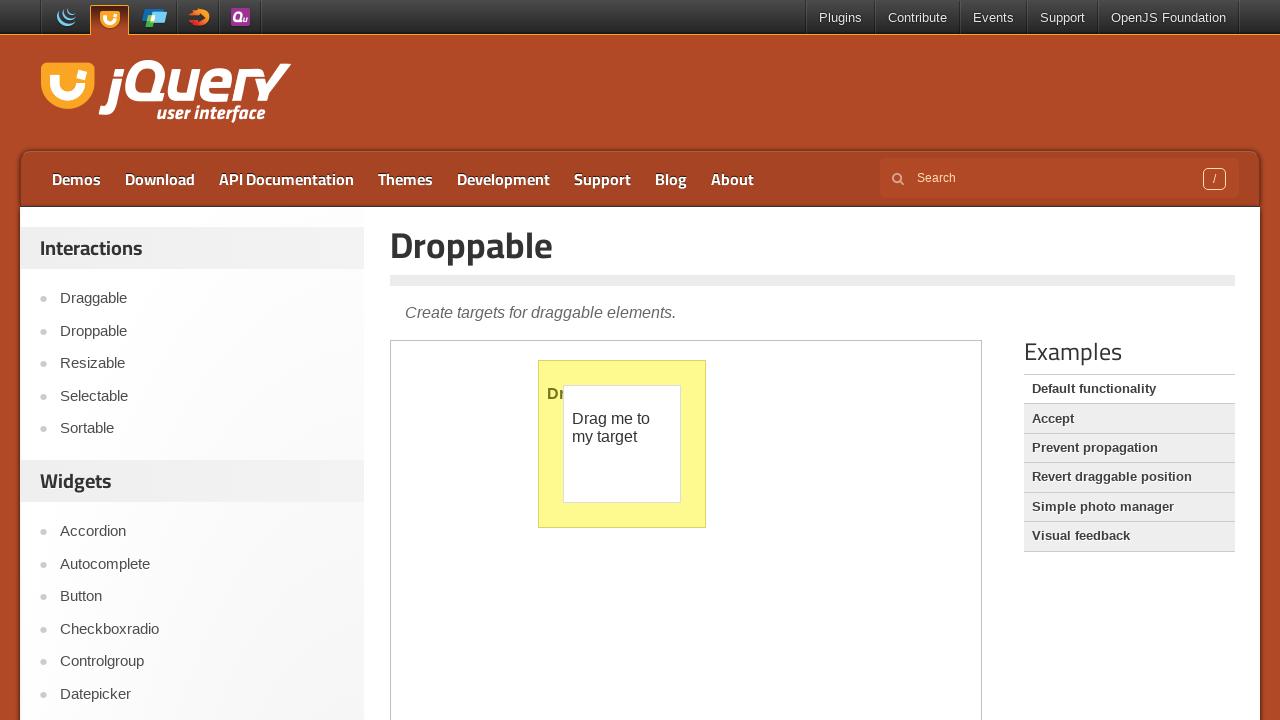